Tests navigation to the dashboard page by clicking the Dashboard button and verifying the URL changes.

Starting URL: https://edu-task-horias-projects-dc29575b.vercel.app/

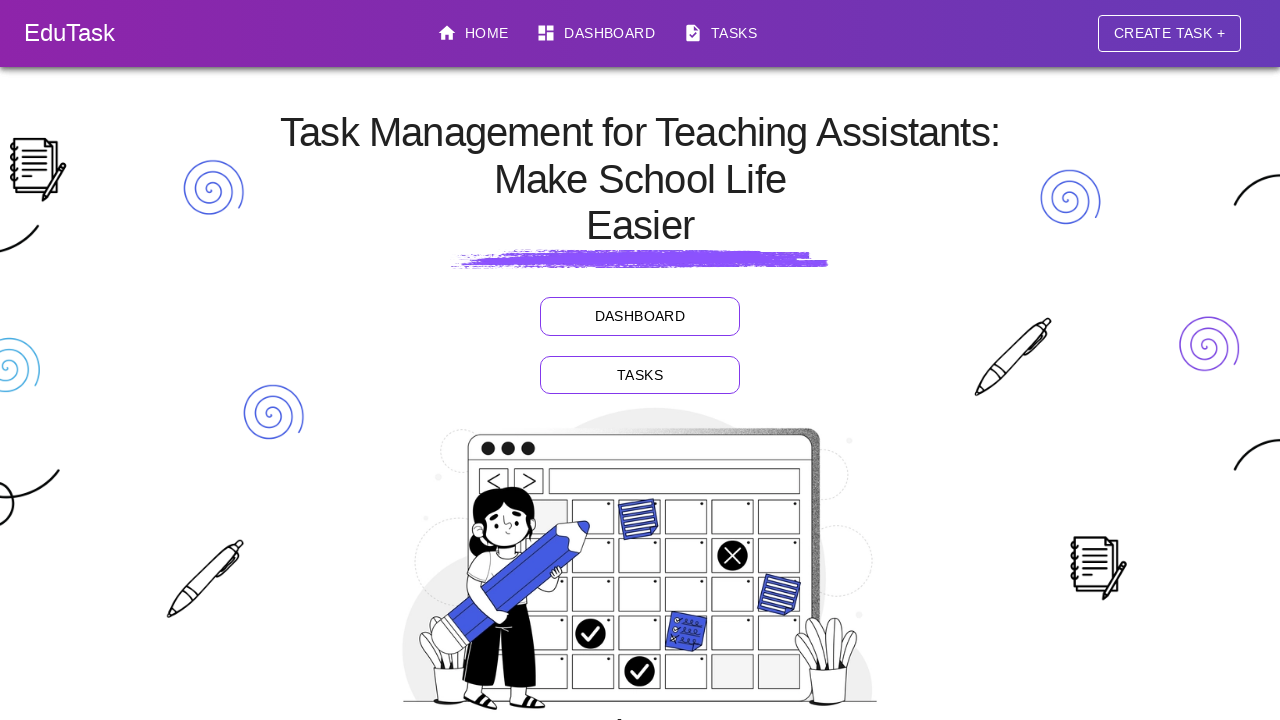

Clicked the Dashboard button at (640, 316) on [data-testid="dashboard-button"]
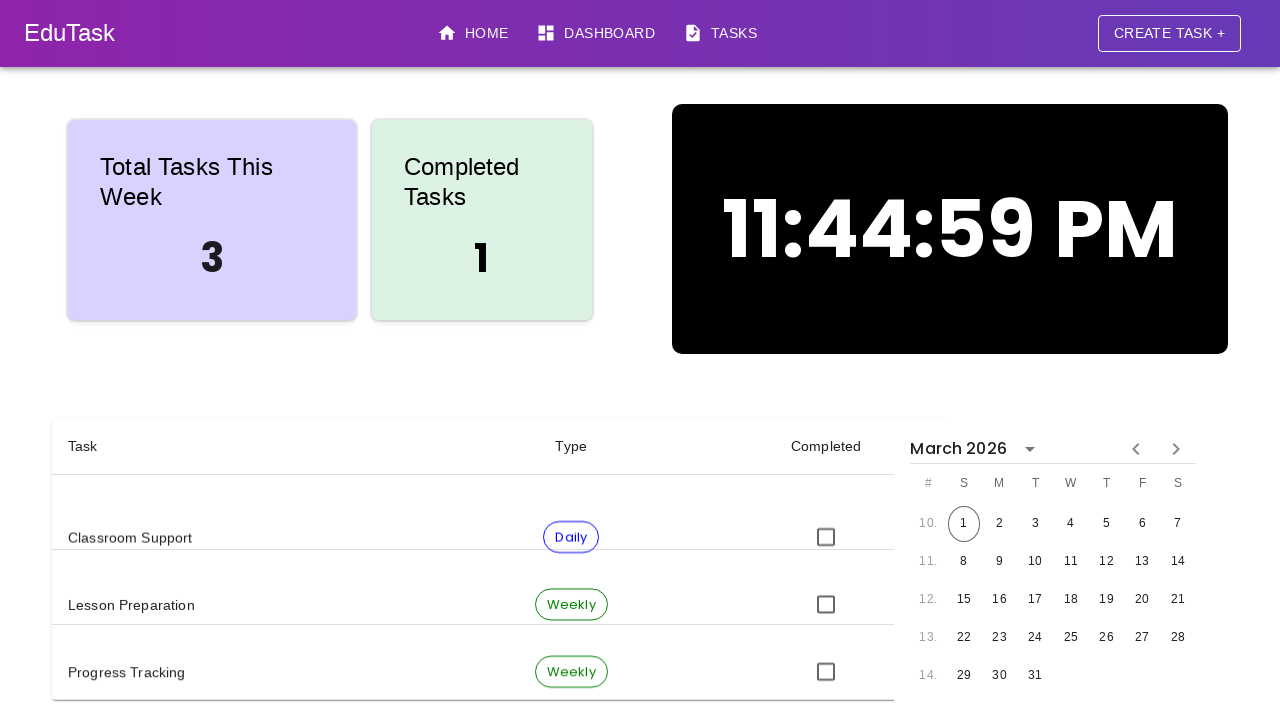

Navigated to dashboard page - URL changed to /dashboard
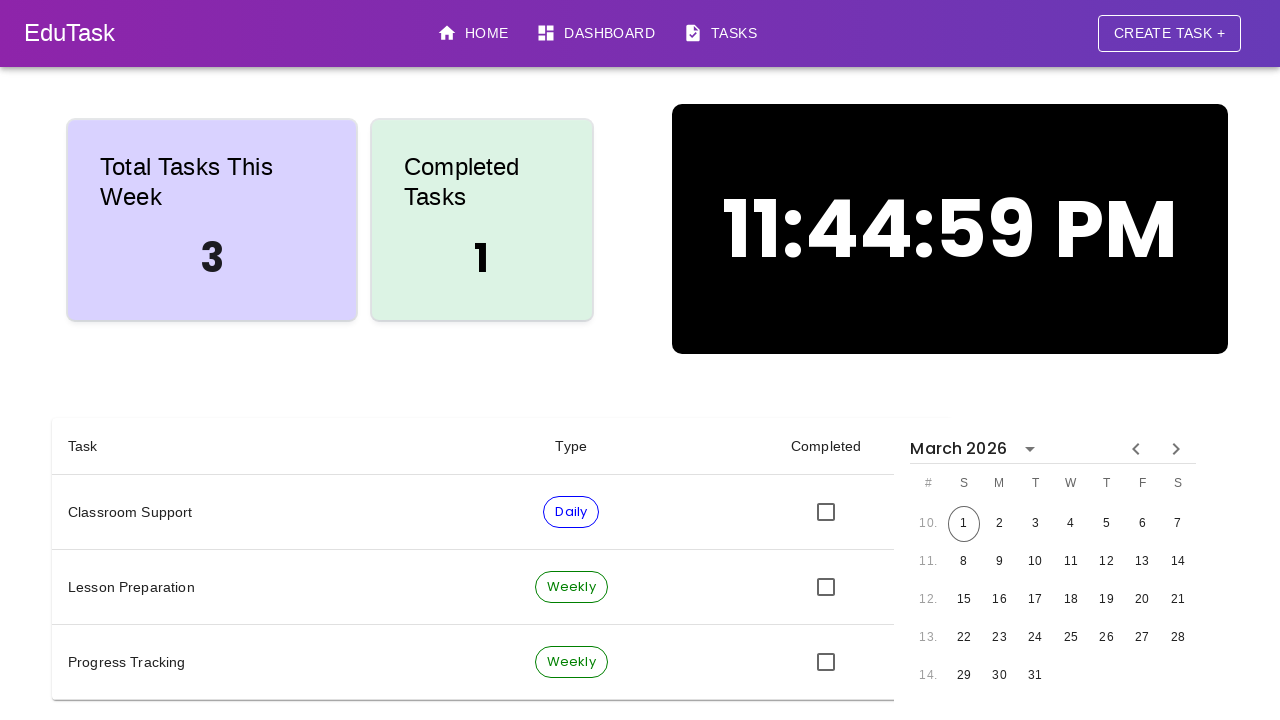

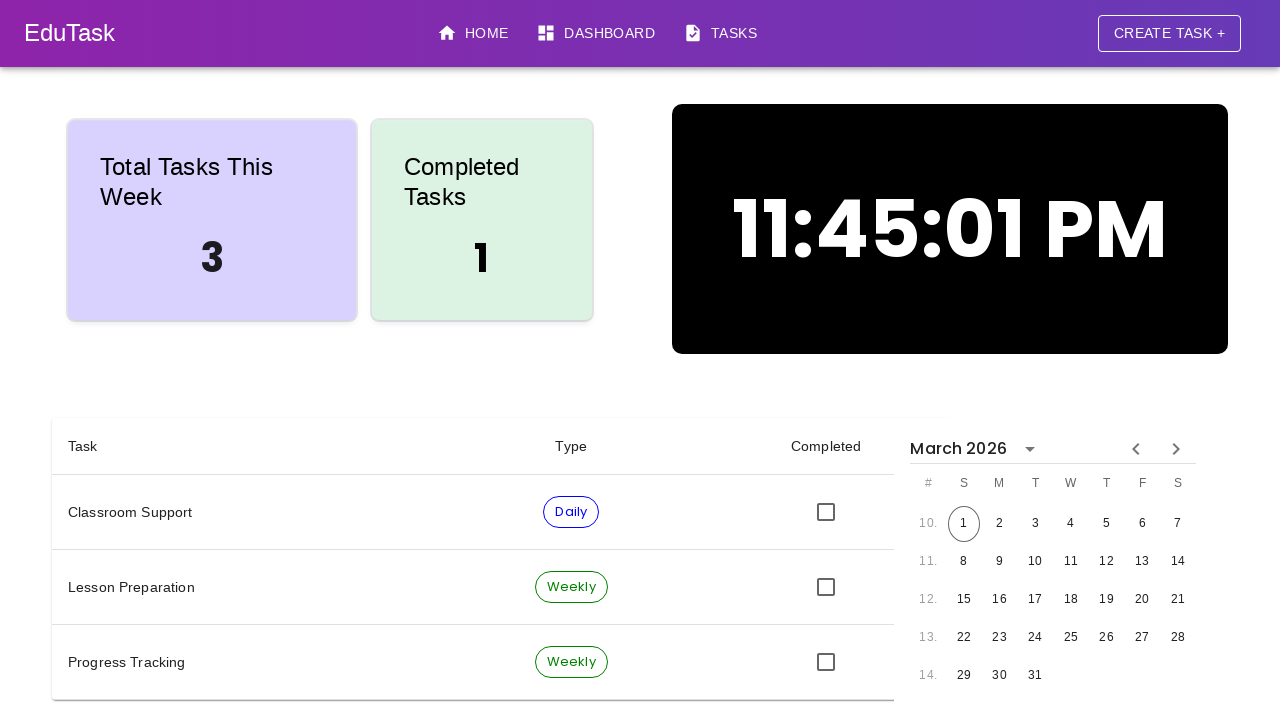